Tests the entry ad modal functionality by navigating to the entry_ad page, waiting for the modal to appear, clicking the close button, and verifying the modal disappears.

Starting URL: http://the-internet.herokuapp.com/

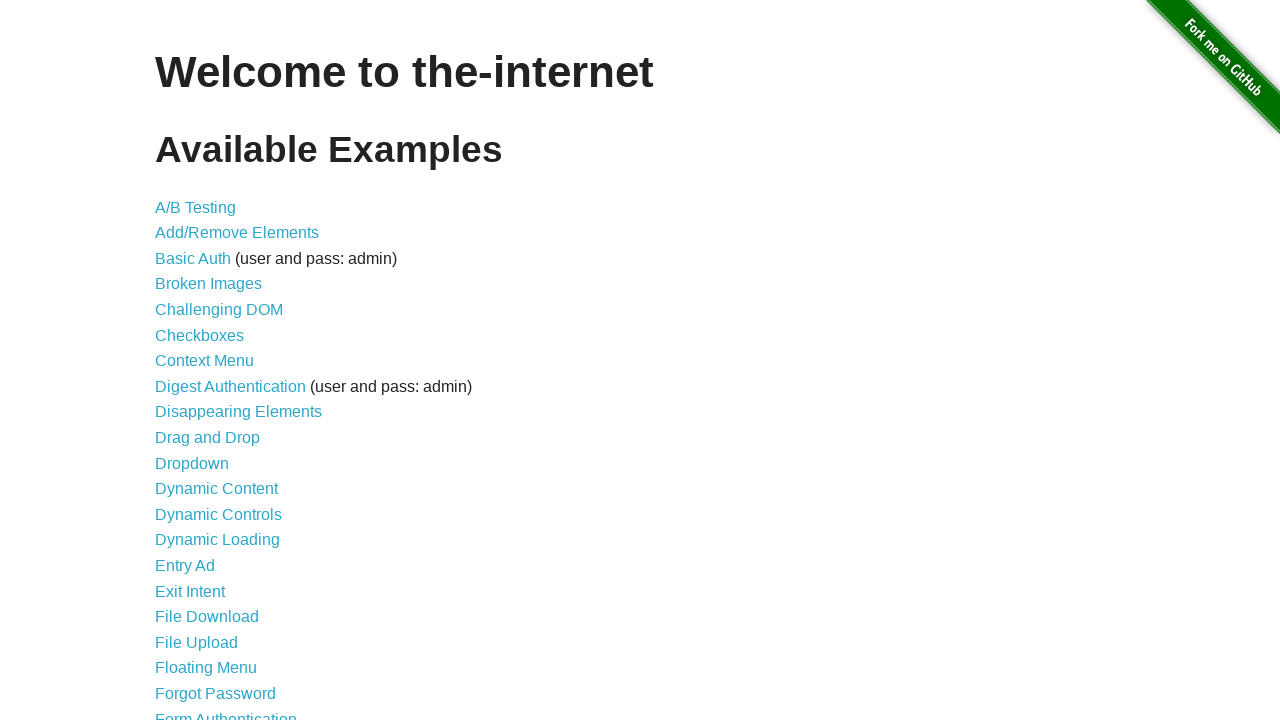

Clicked Entry Ad link to navigate to entry_ad page at (185, 566) on a[href*='entry_ad']
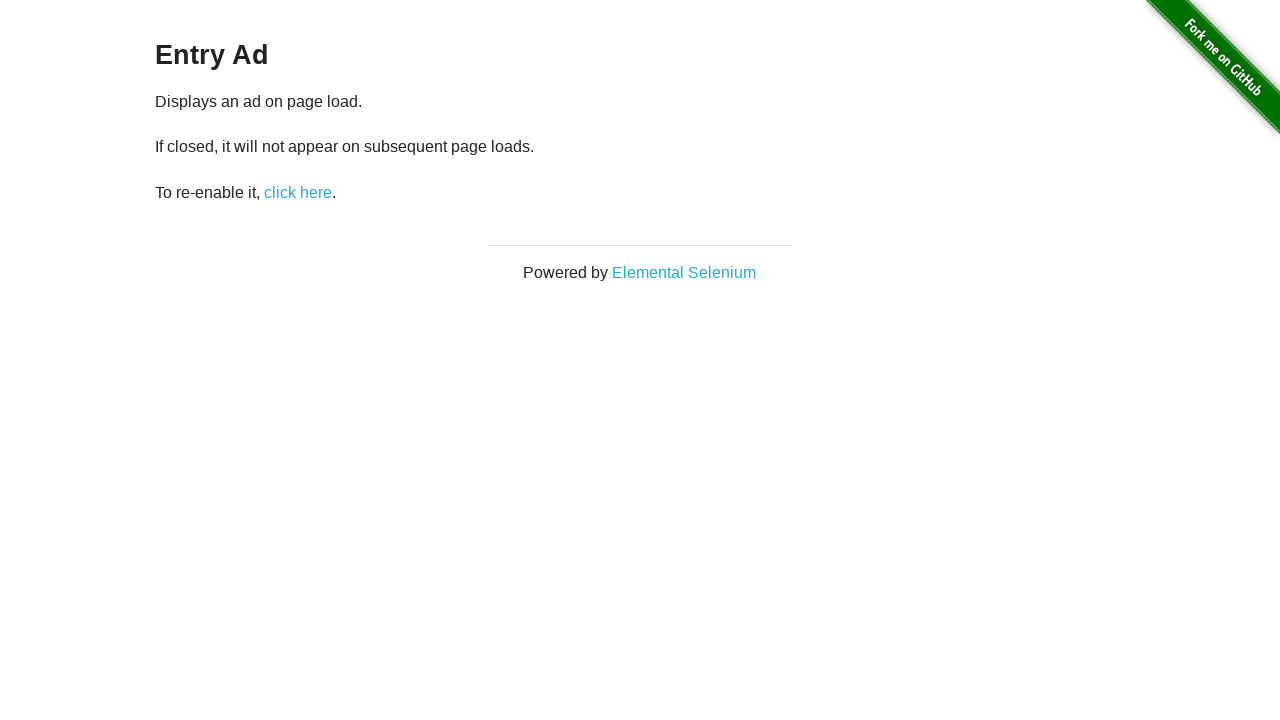

Entry ad modal appeared and became visible
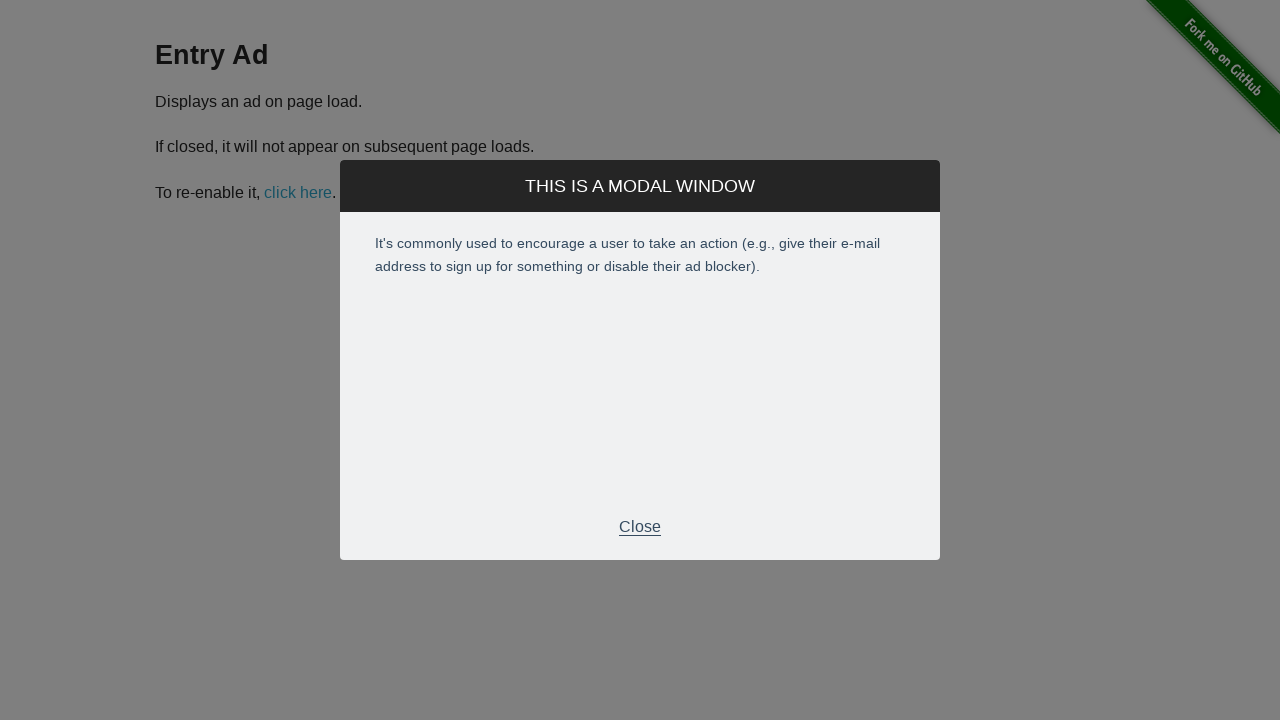

Clicked close button in modal footer at (640, 527) on .modal-footer p
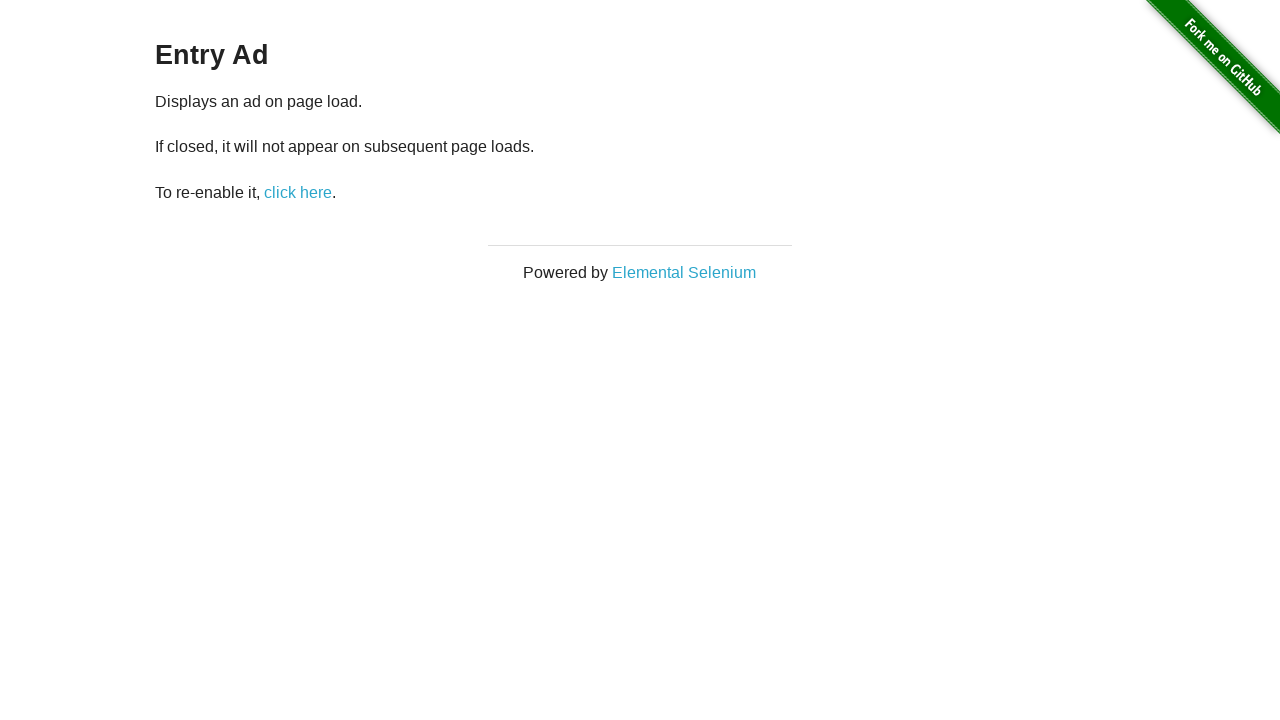

Modal disappeared and is now hidden
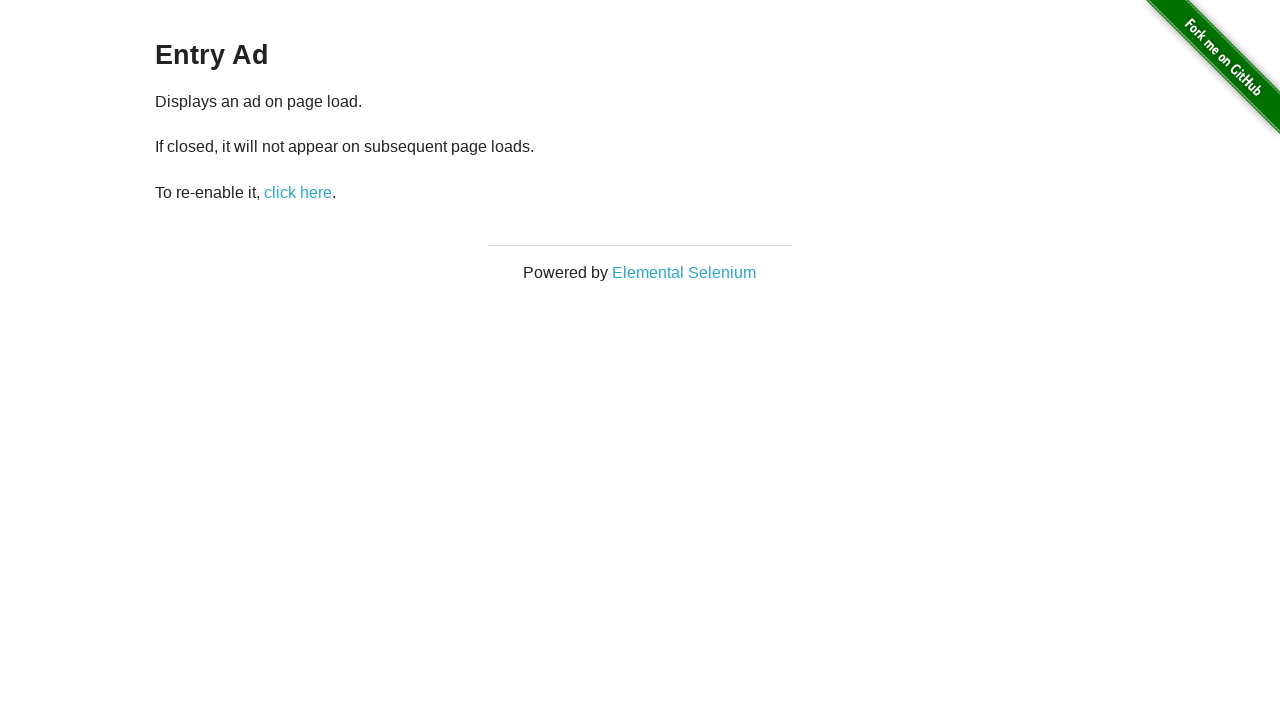

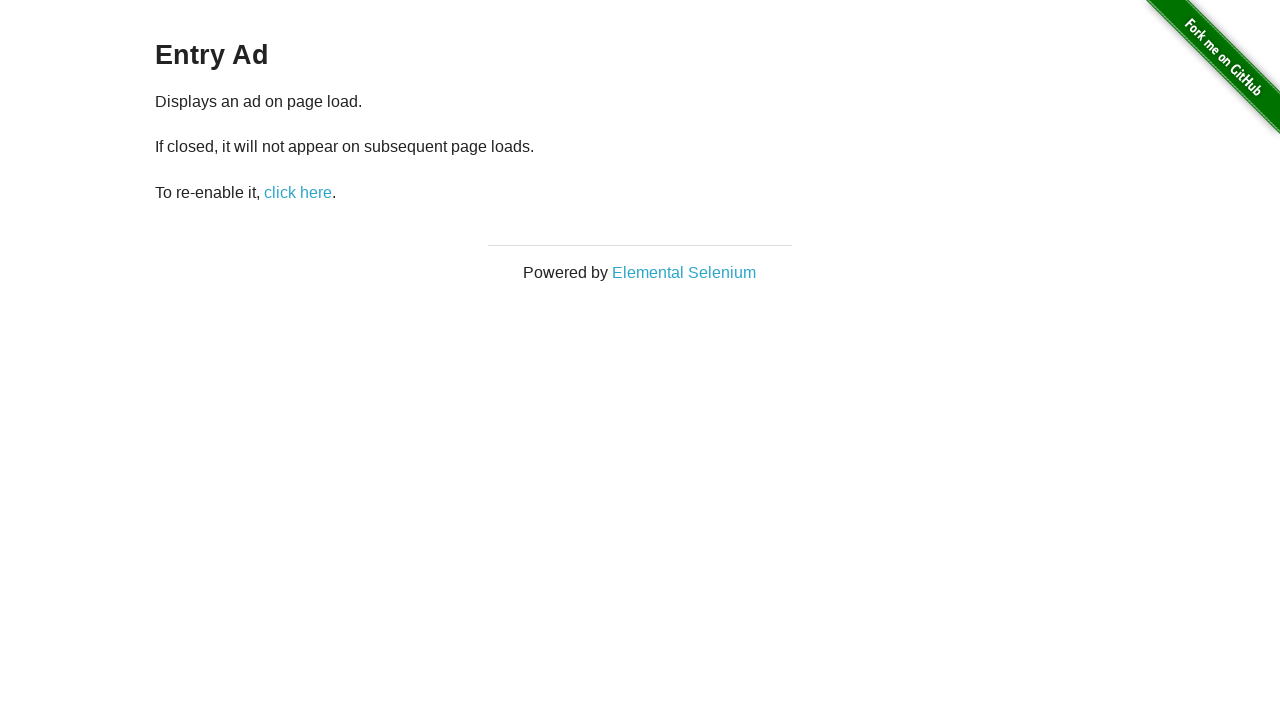